Clicks the Start button, monitors the progress bar until it reaches approximately 65%, then clicks Stop to halt the progress

Starting URL: http://uitestingplayground.com/progressbar

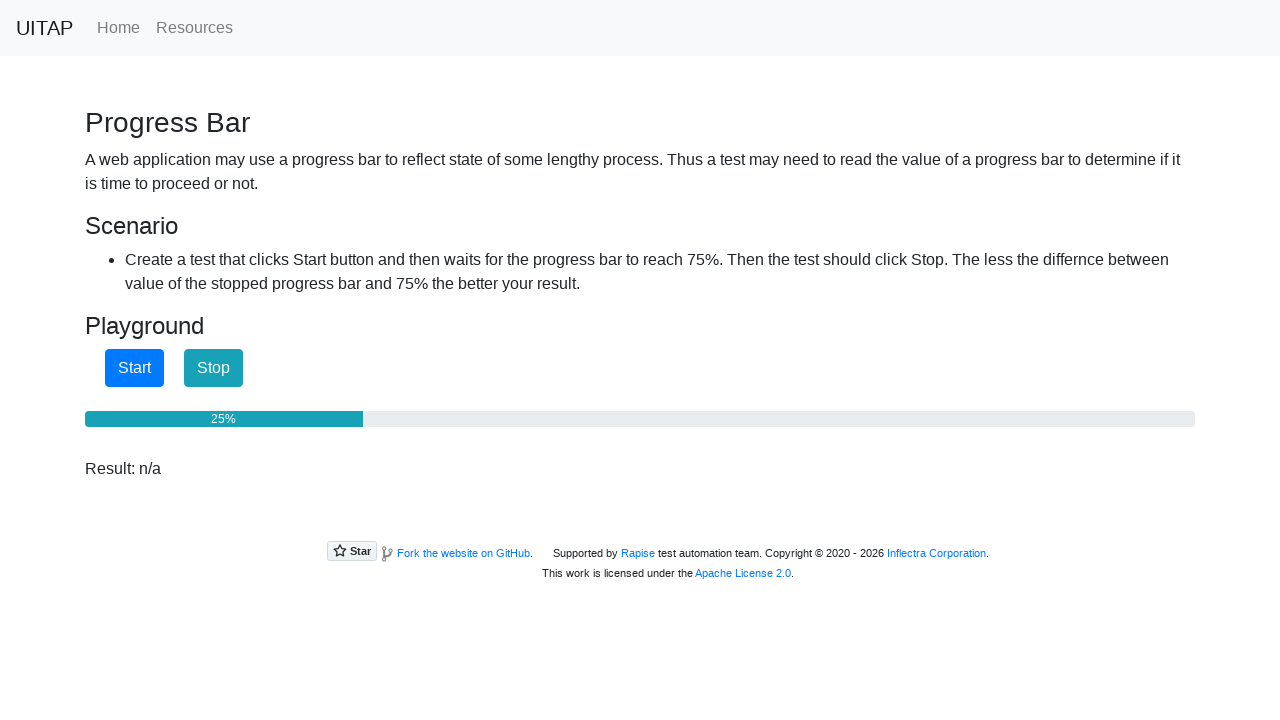

Waited for Start button to be present on the page
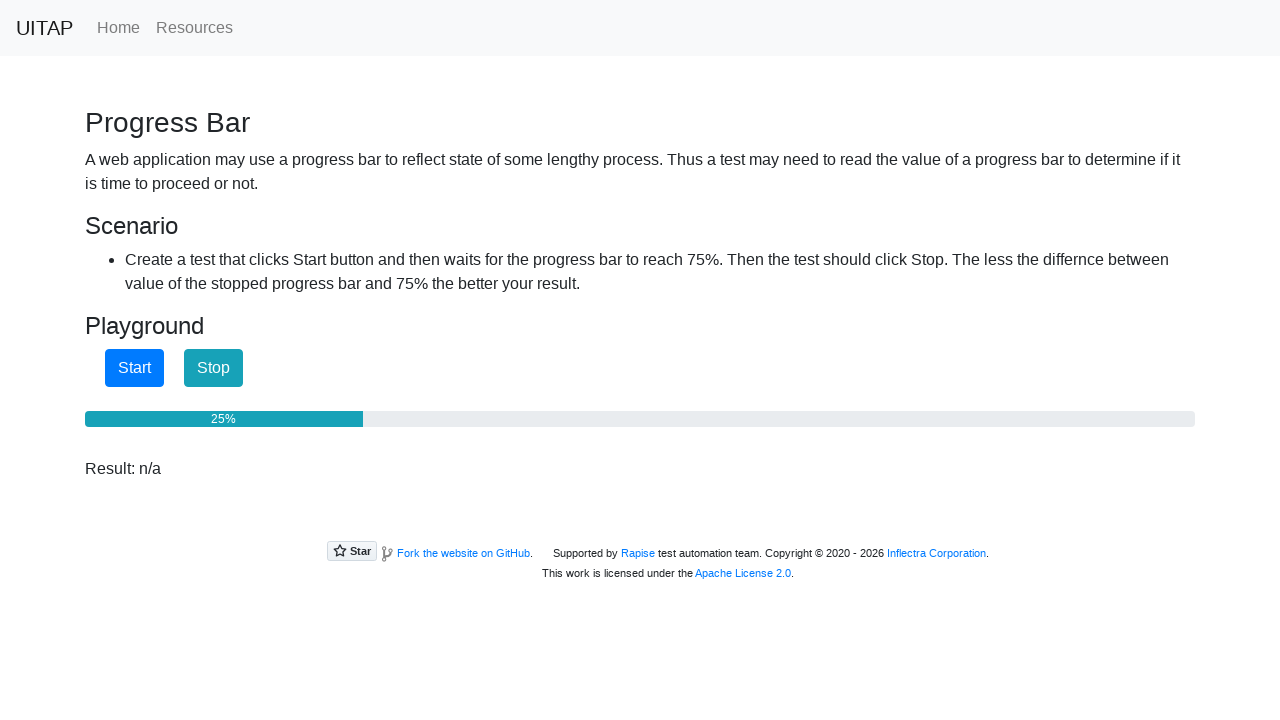

Clicked the Start button to begin progress bar at (134, 368) on #startButton
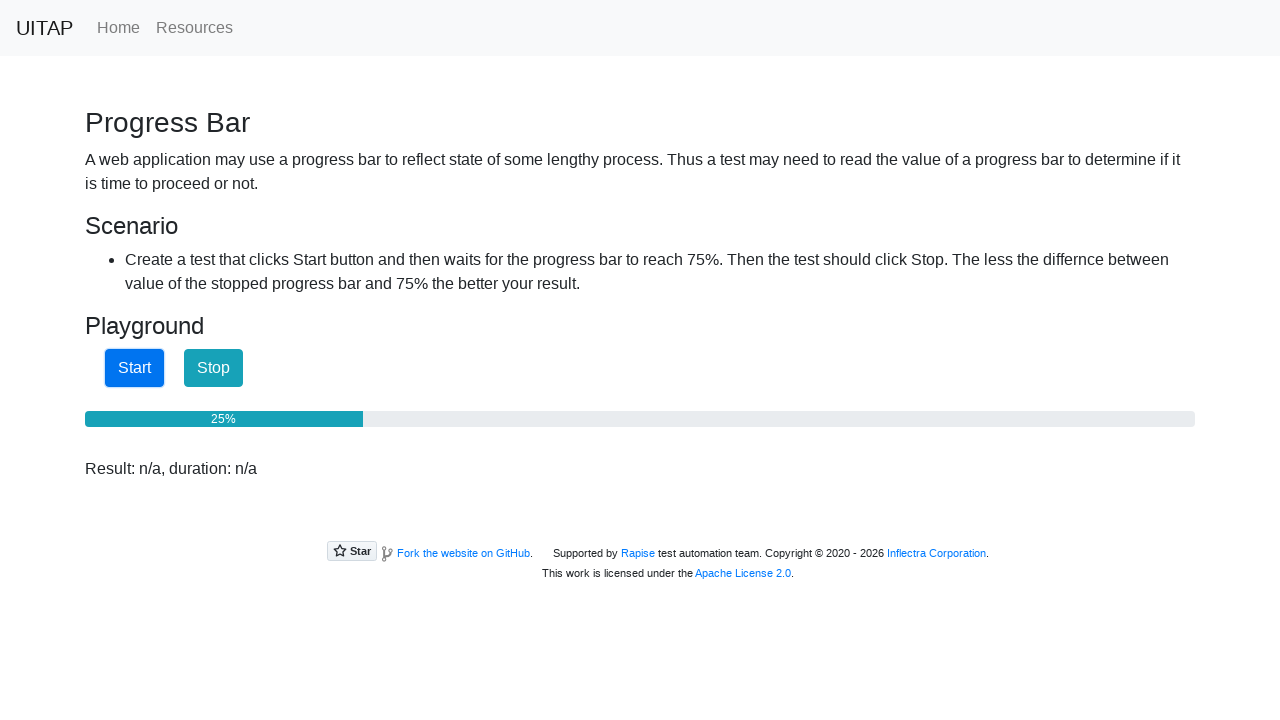

Progress bar reached approximately 65%
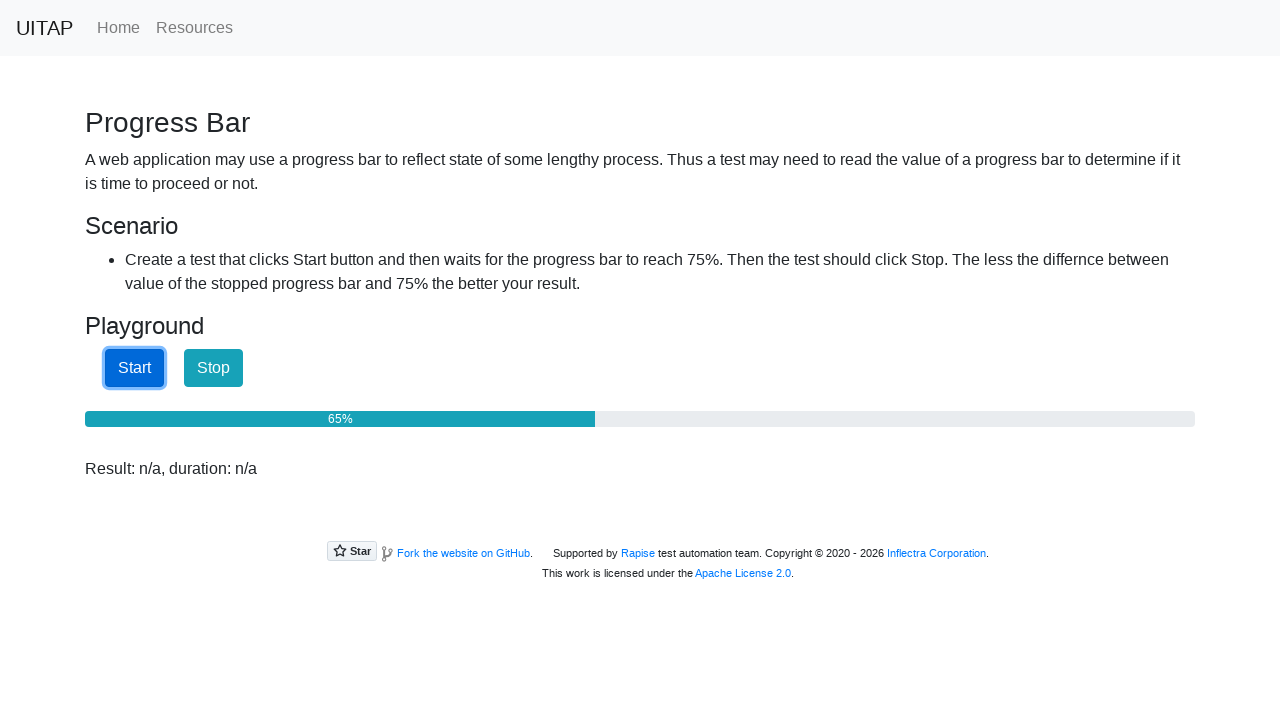

Clicked the Stop button to halt the progress at (214, 368) on #stopButton
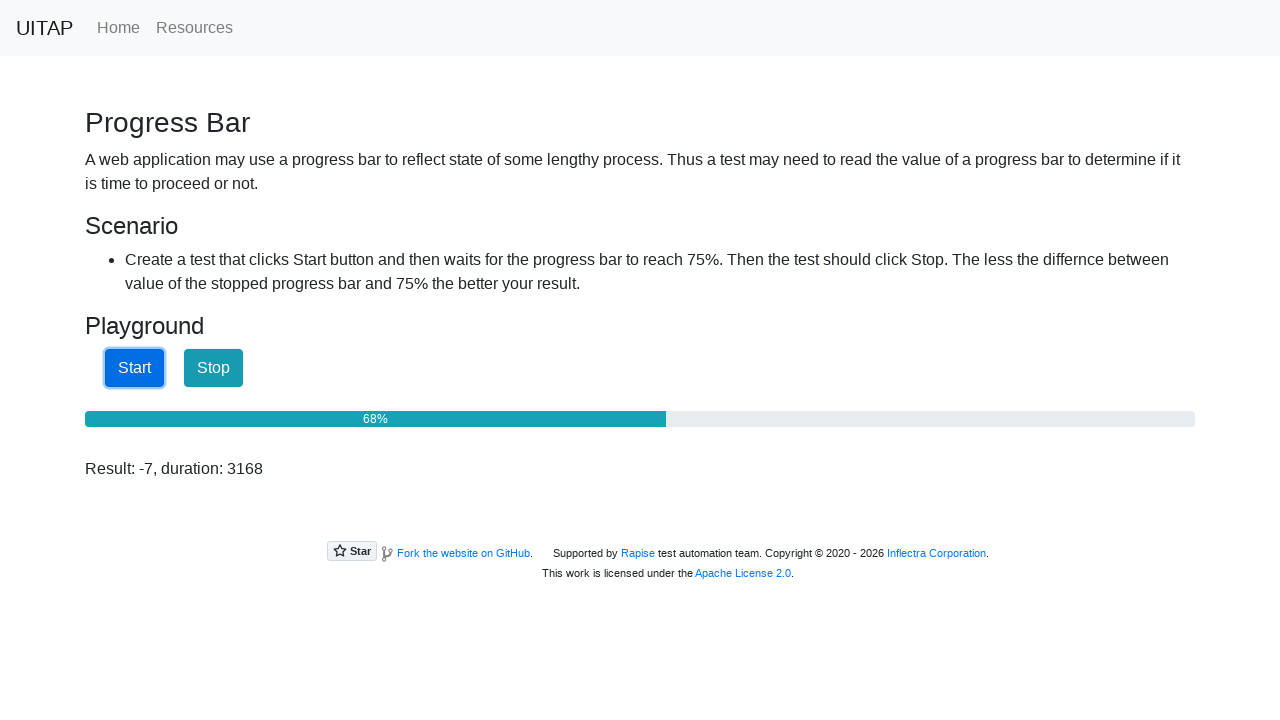

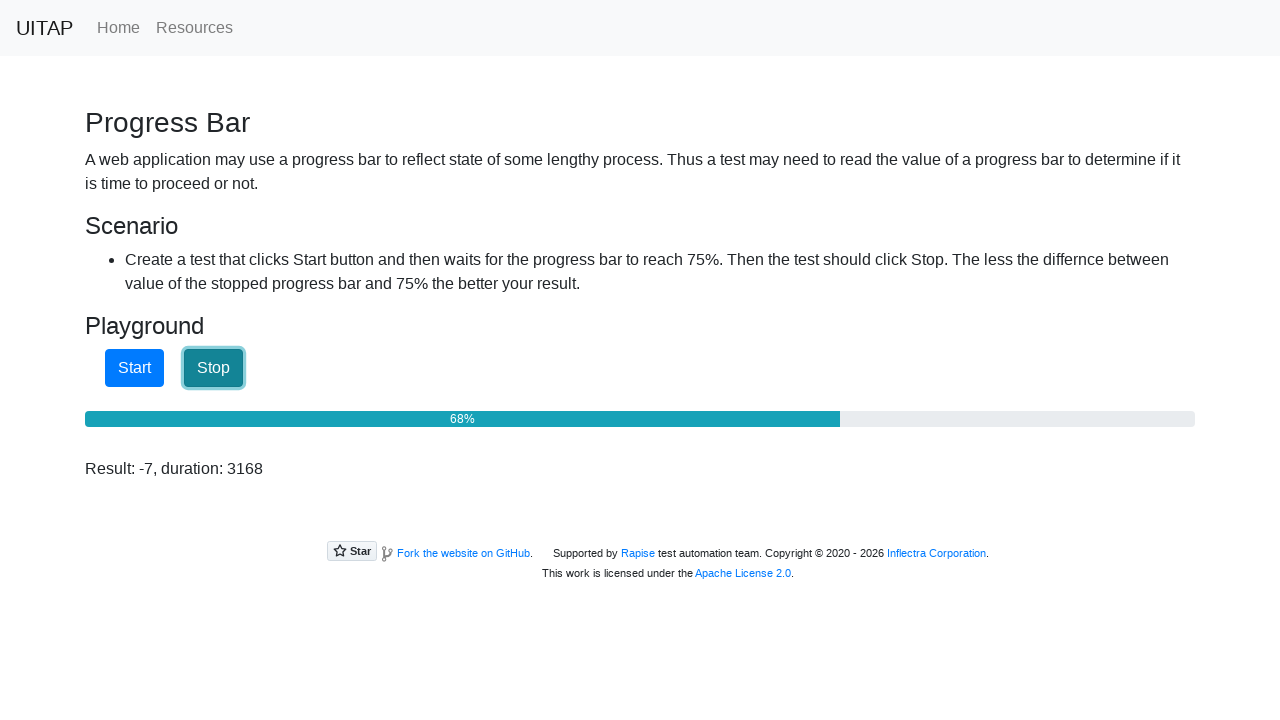